Tests iframe interaction on W3Schools by switching to an iframe, clicking a button to display date/time, then switching back to main frame and clicking the home icon

Starting URL: https://www.w3schools.com/js/tryit.asp?filename=tryjs_myfirst

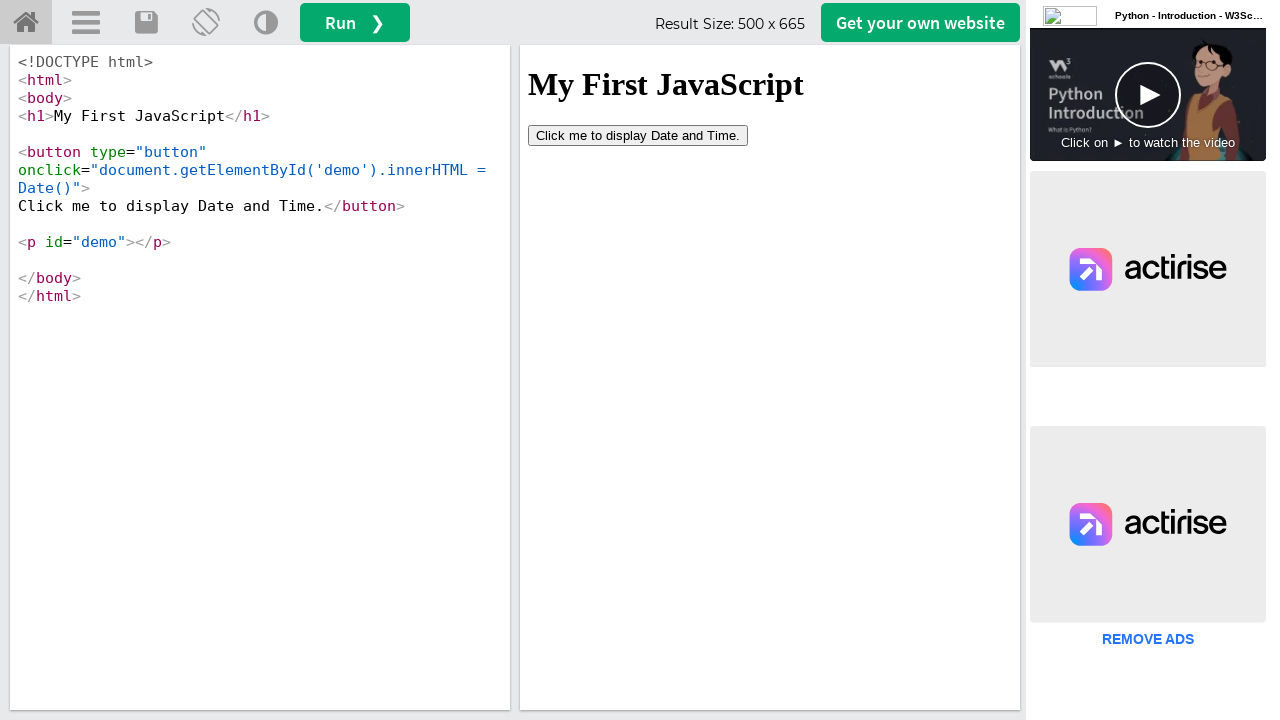

Located iframe with name 'iframeResult'
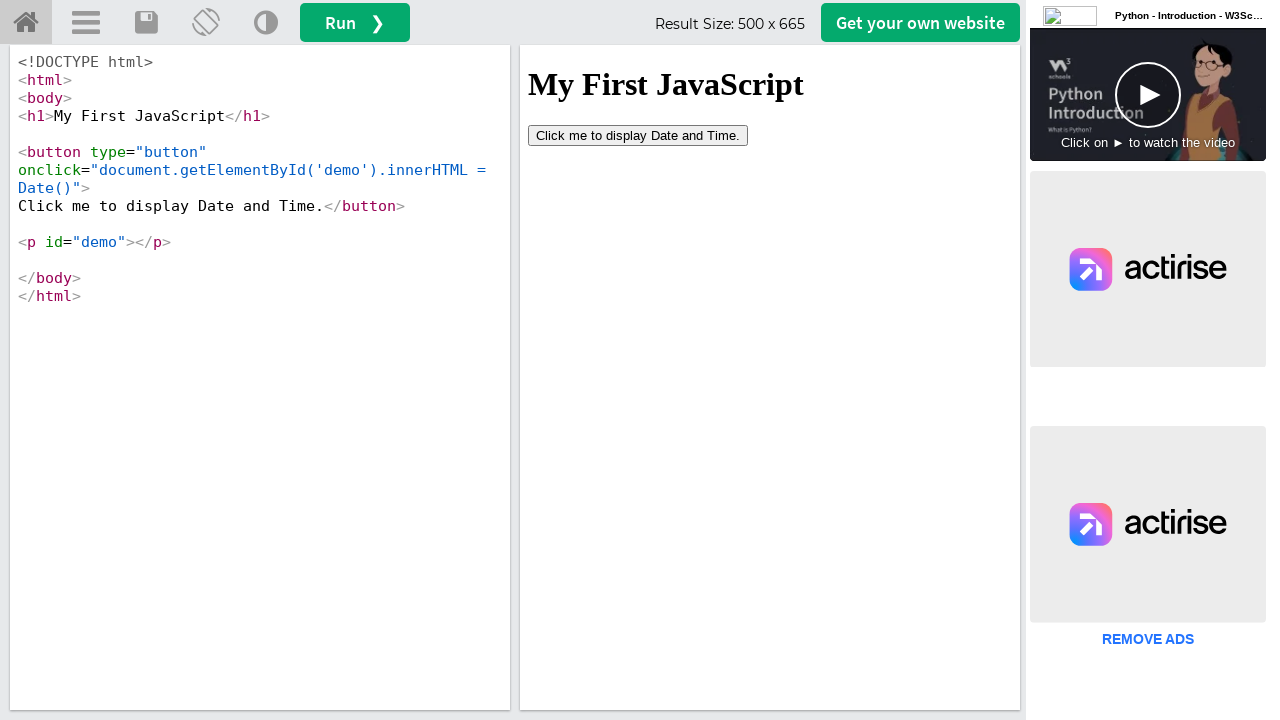

Clicked 'Click me' button in iframe to display date/time at (638, 135) on iframe[name='iframeResult'] >> internal:control=enter-frame >> button[type='butt
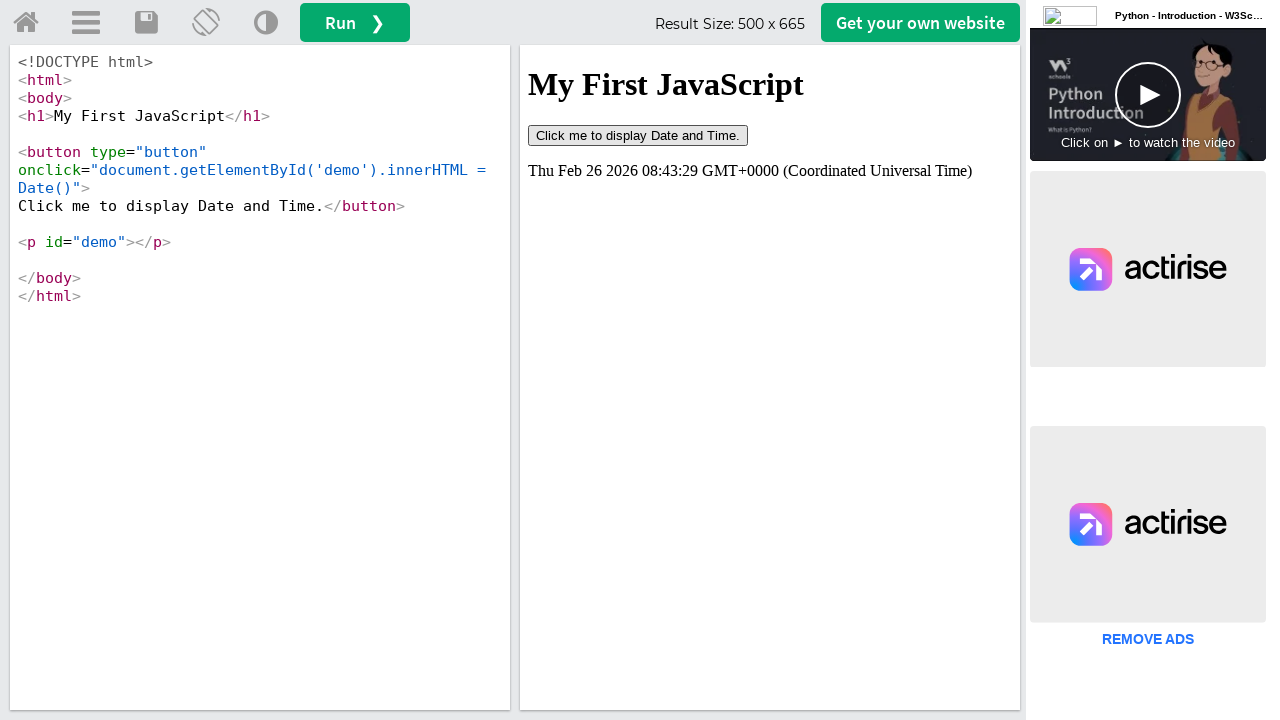

Clicked Home icon in main frame at (26, 23) on a#tryhome
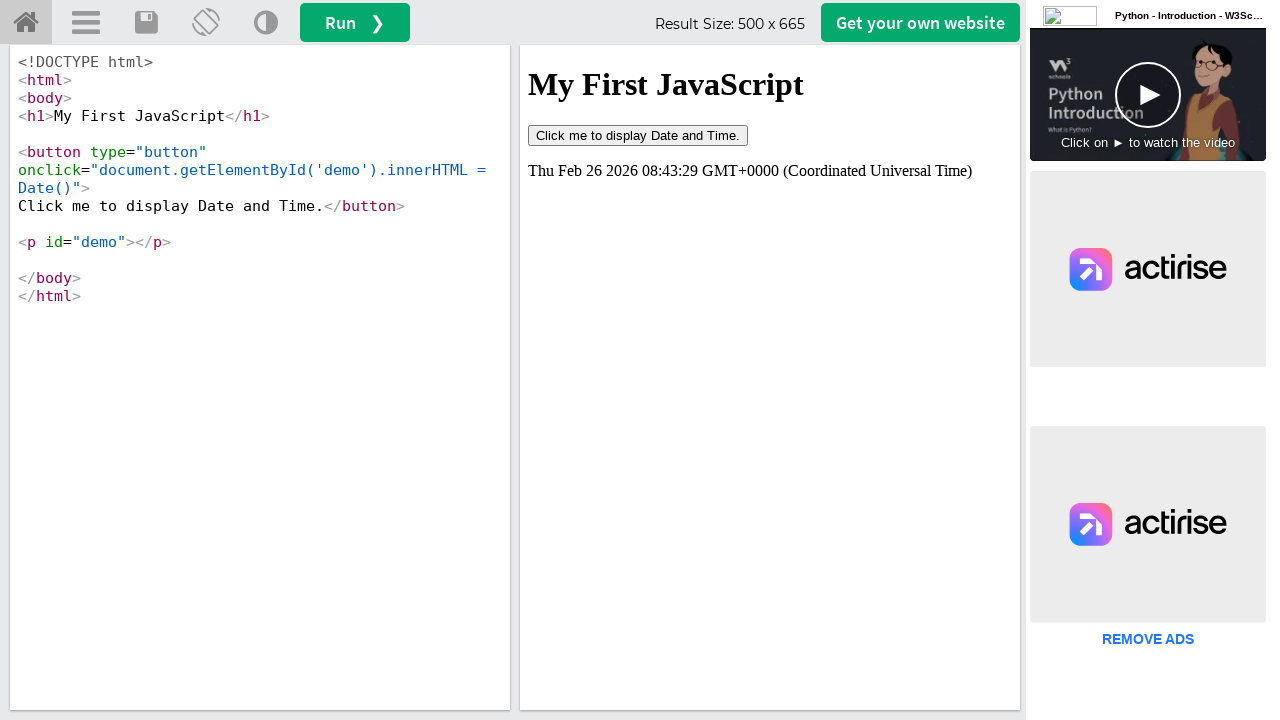

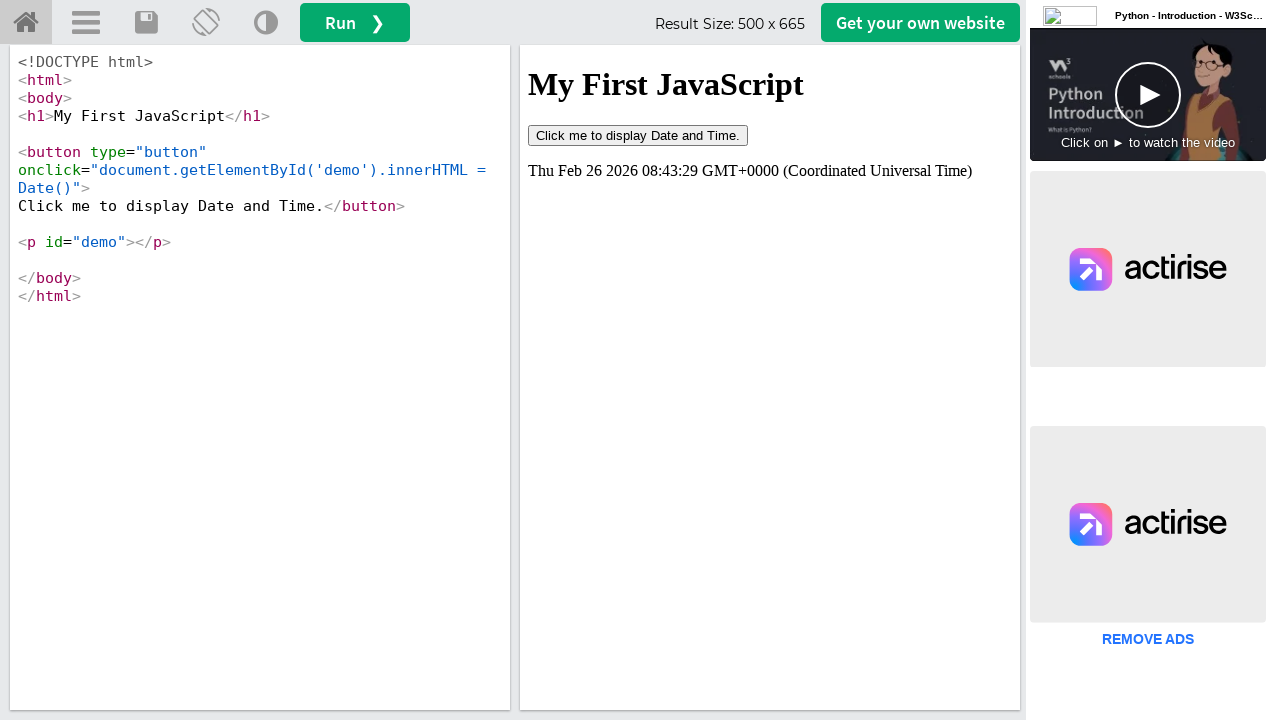